Tests a math calculation form by reading a value from the page, computing a mathematical formula (log of absolute value of 12*sin(x)), filling in the answer, checking two checkboxes, and submitting the form.

Starting URL: http://suninjuly.github.io/math.html

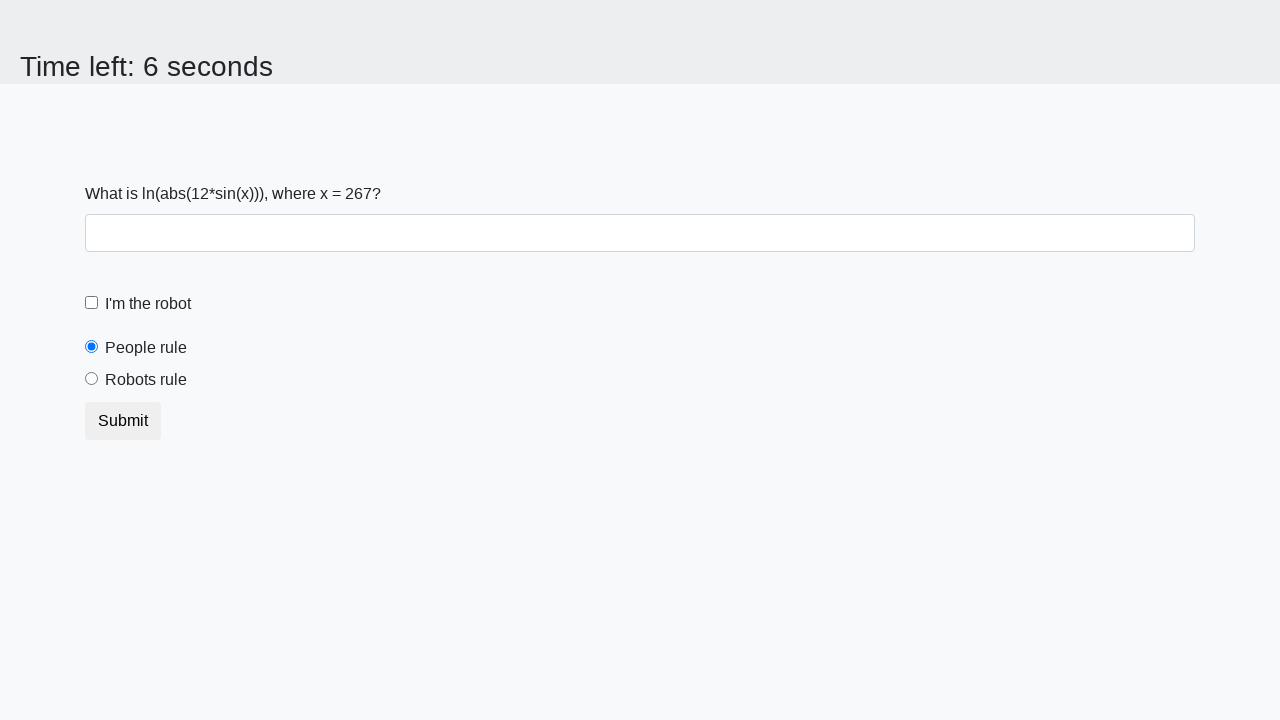

Retrieved x value from page element
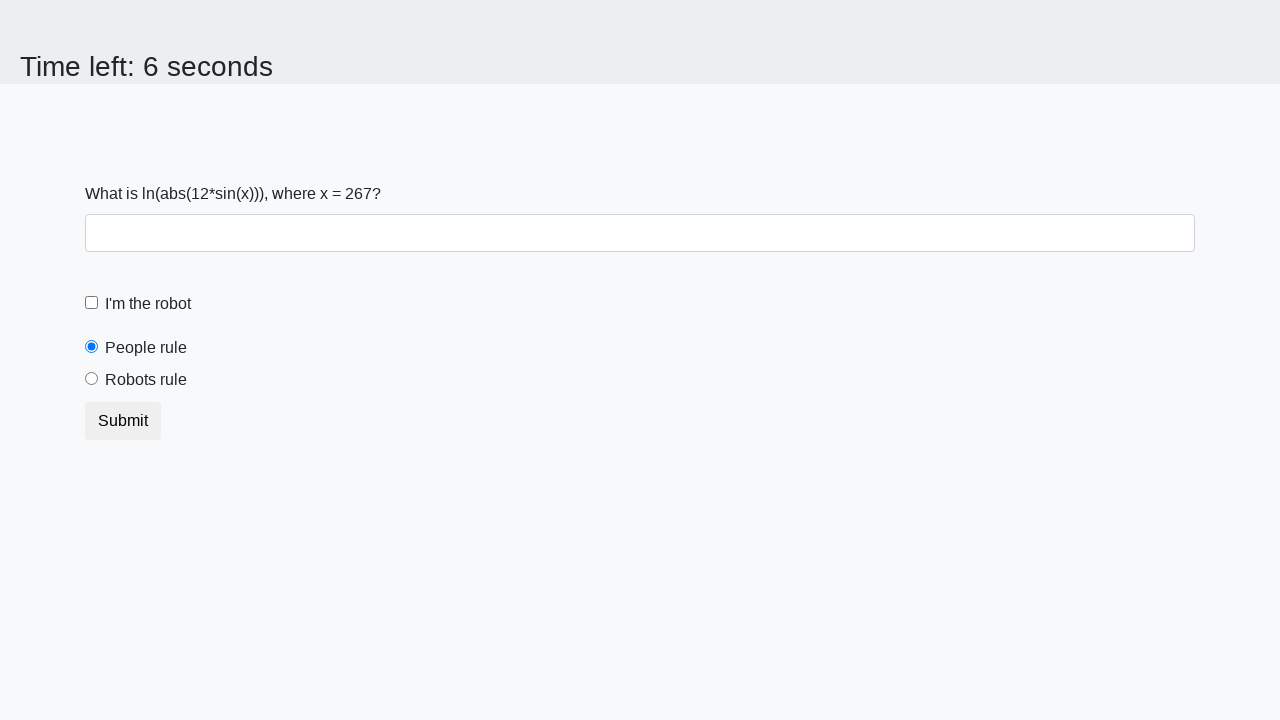

Calculated answer using formula log(abs(12*sin(x)))
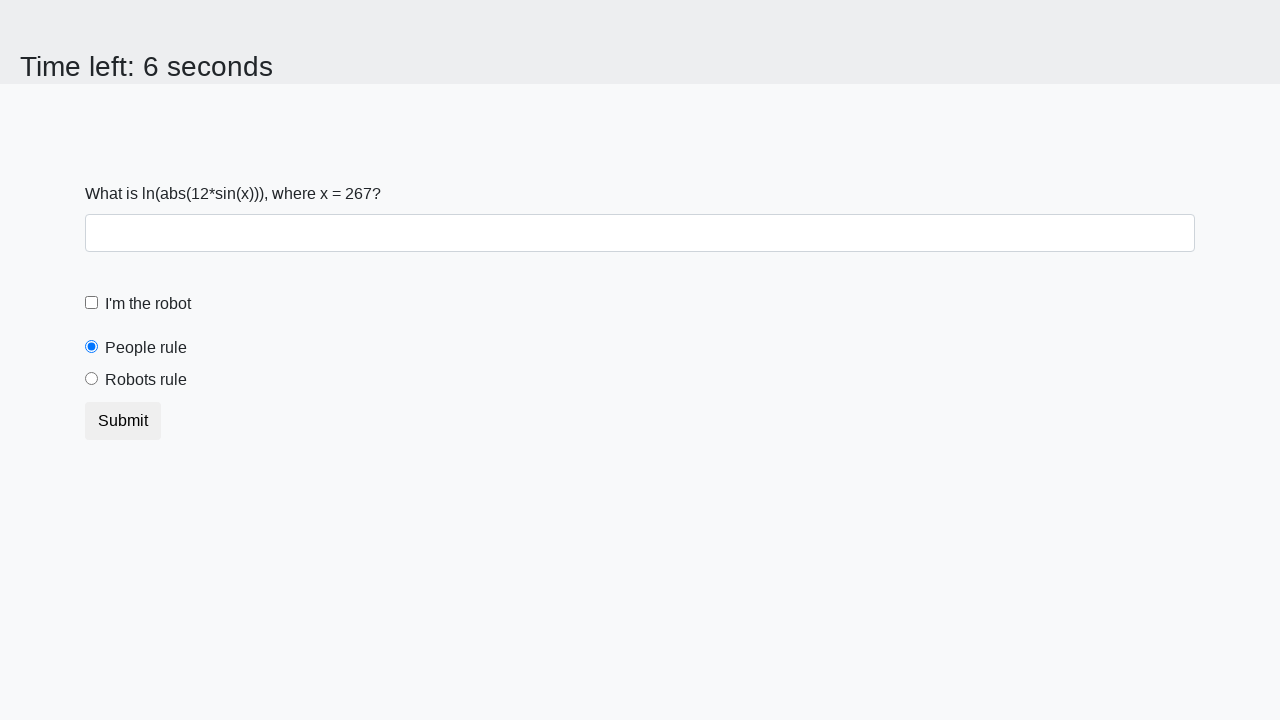

Filled answer field with calculated value on #answer
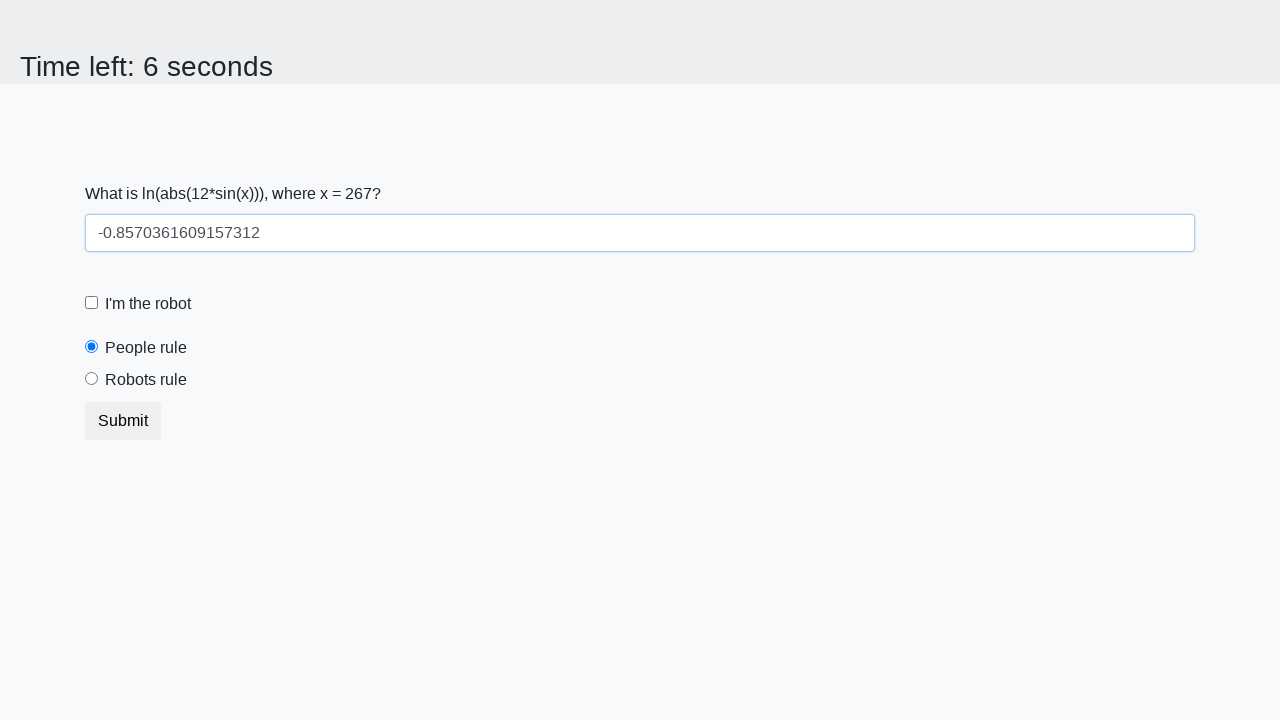

Checked the robot checkbox at (148, 304) on label[for='robotCheckbox']
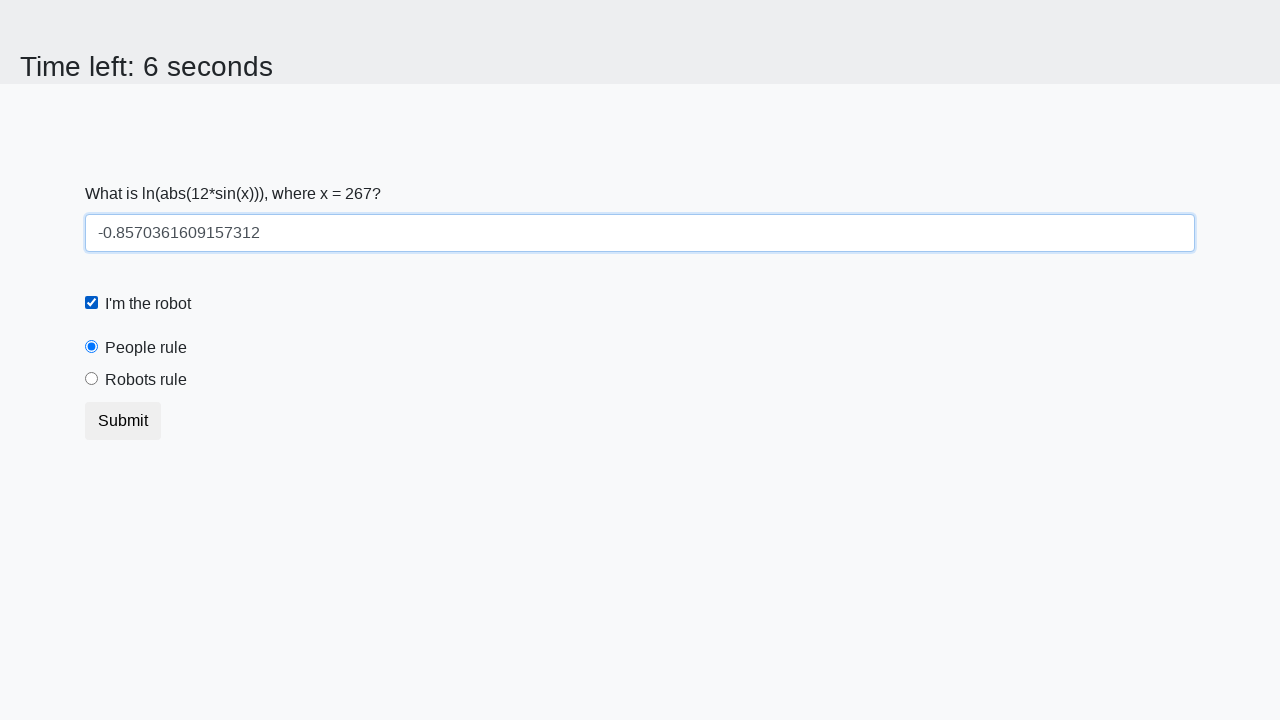

Selected the robots rule radio button at (146, 380) on label[for='robotsRule']
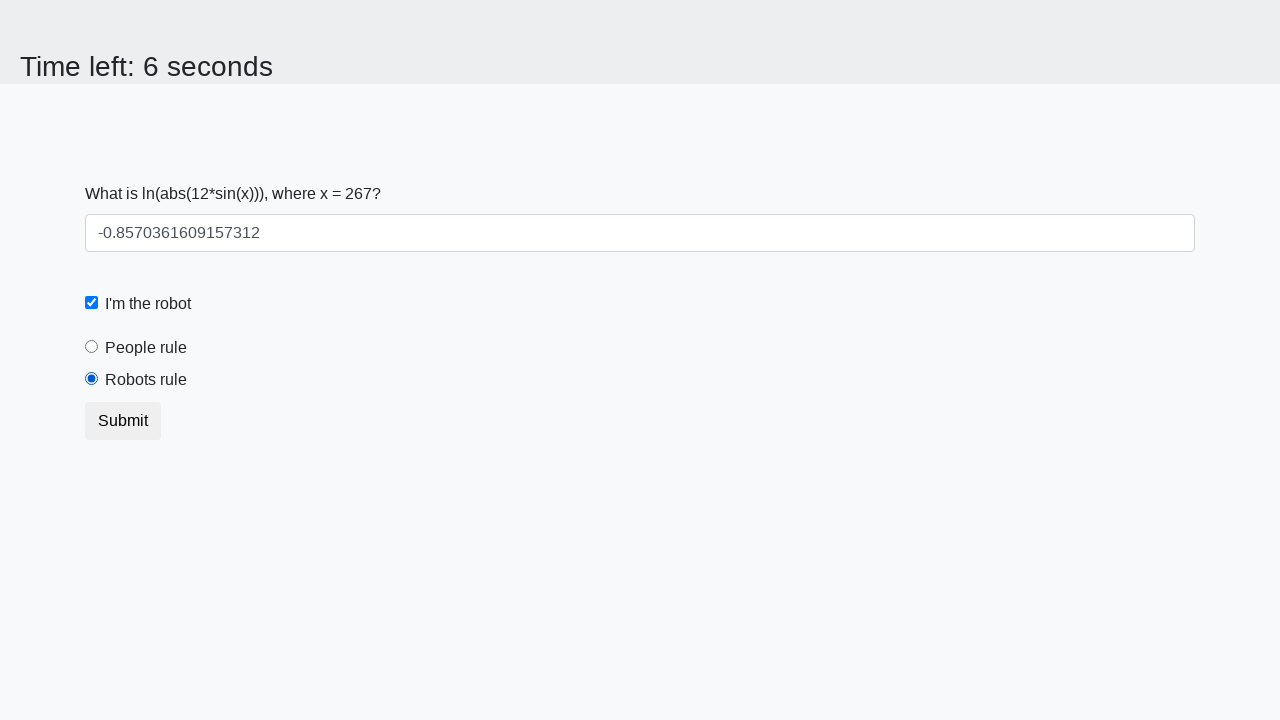

Clicked Submit button to submit form at (123, 421) on button:has-text('Submit')
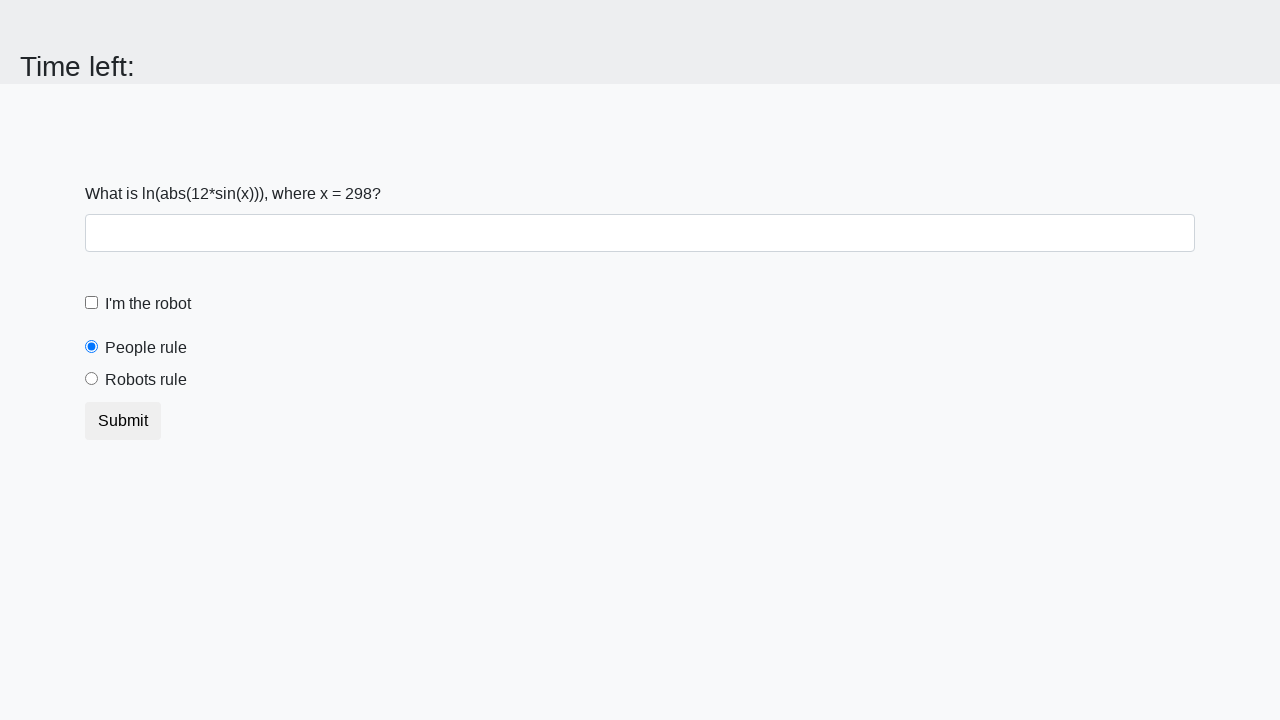

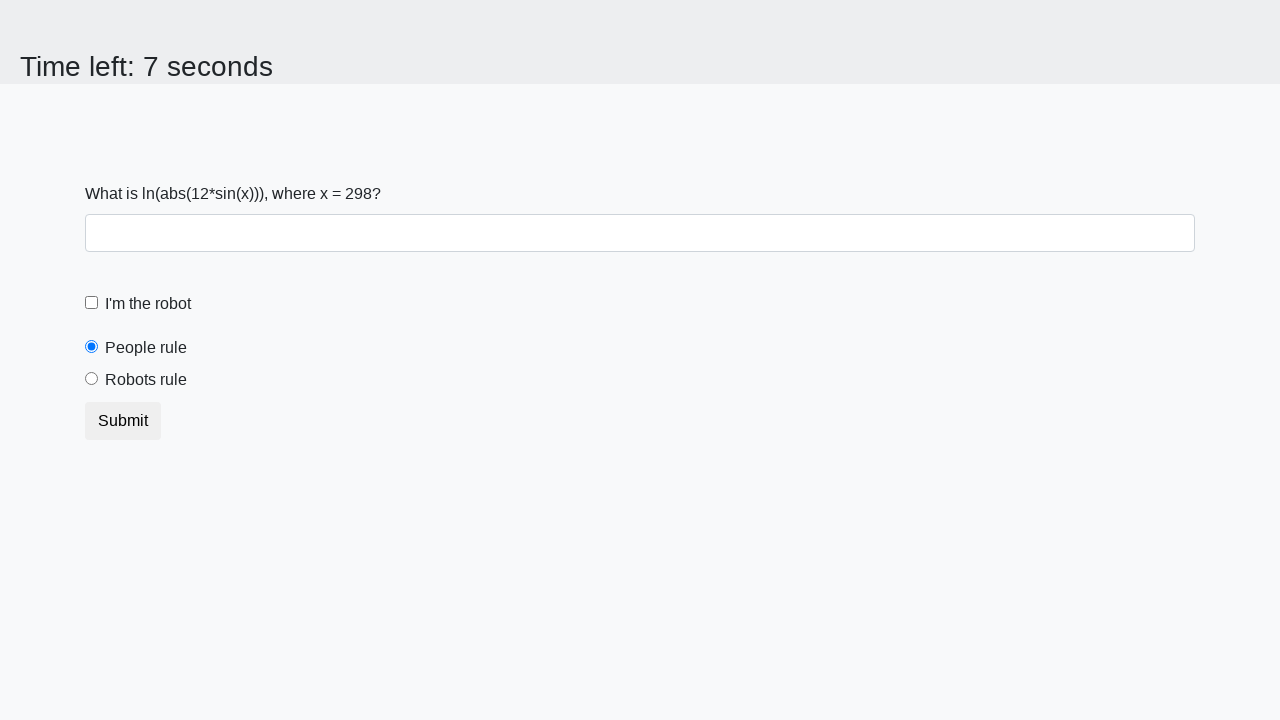